Tests mouse hover functionality by hovering over an image element and verifying that the expected text appears

Starting URL: http://the-internet.herokuapp.com/hovers

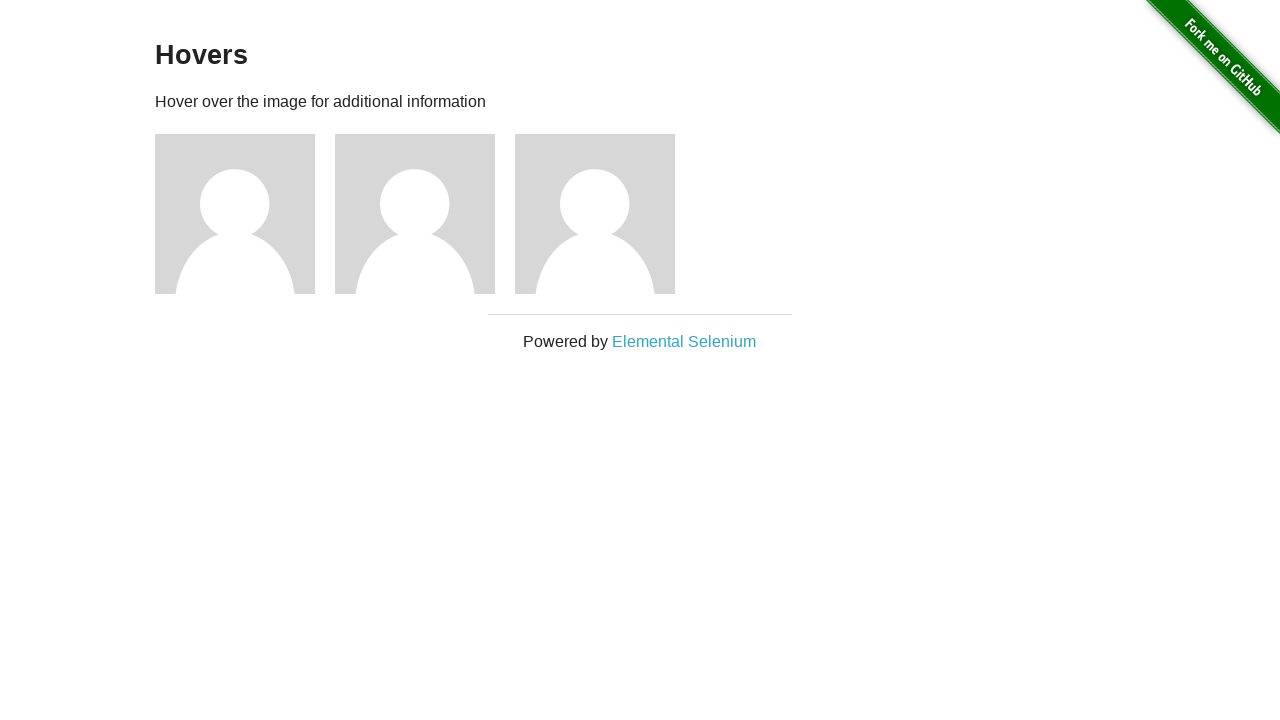

Hovered over the third image element at (605, 214) on xpath=//div[@class='figure'][3]
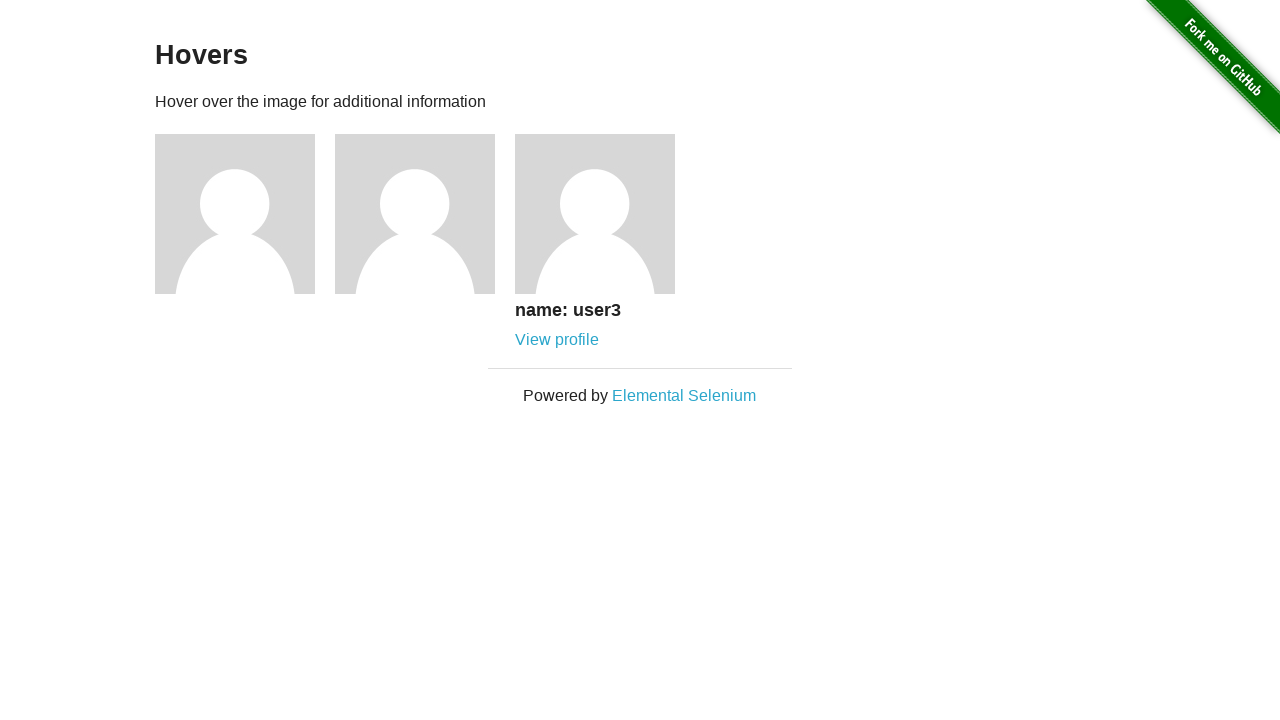

Waited for the text element to appear after hovering
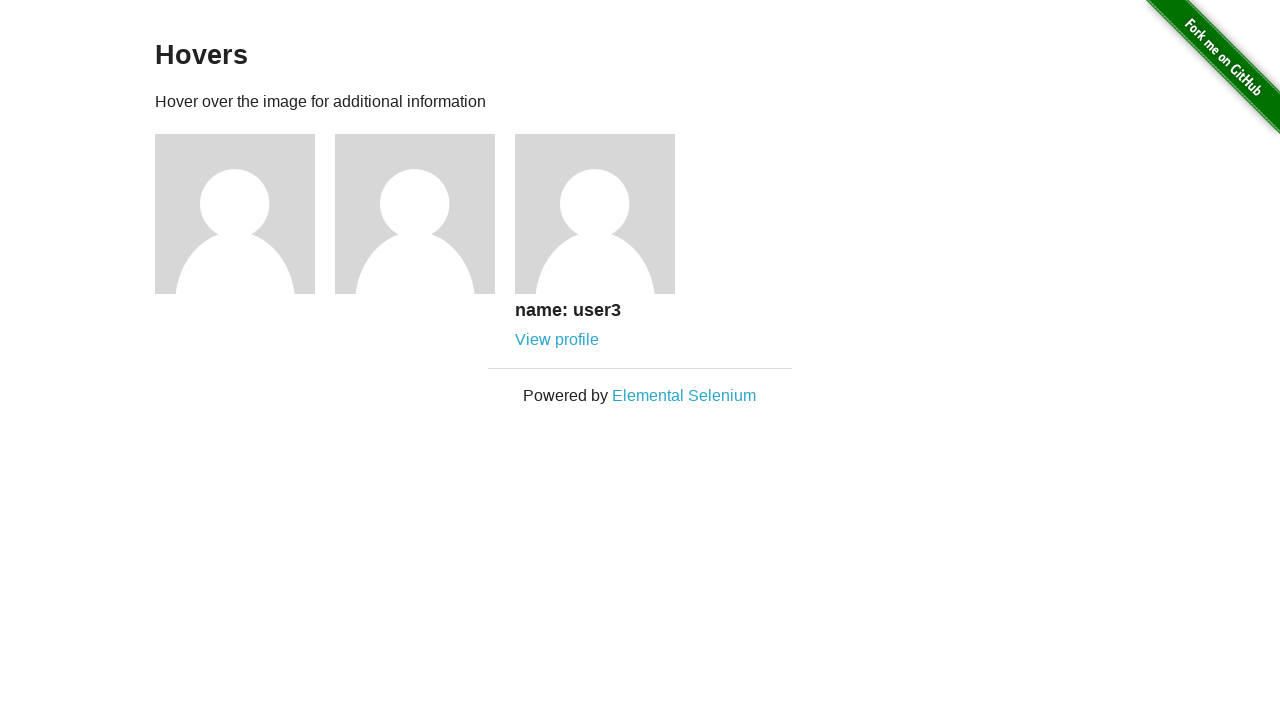

Verified that the text 'name: user3' appeared after hover
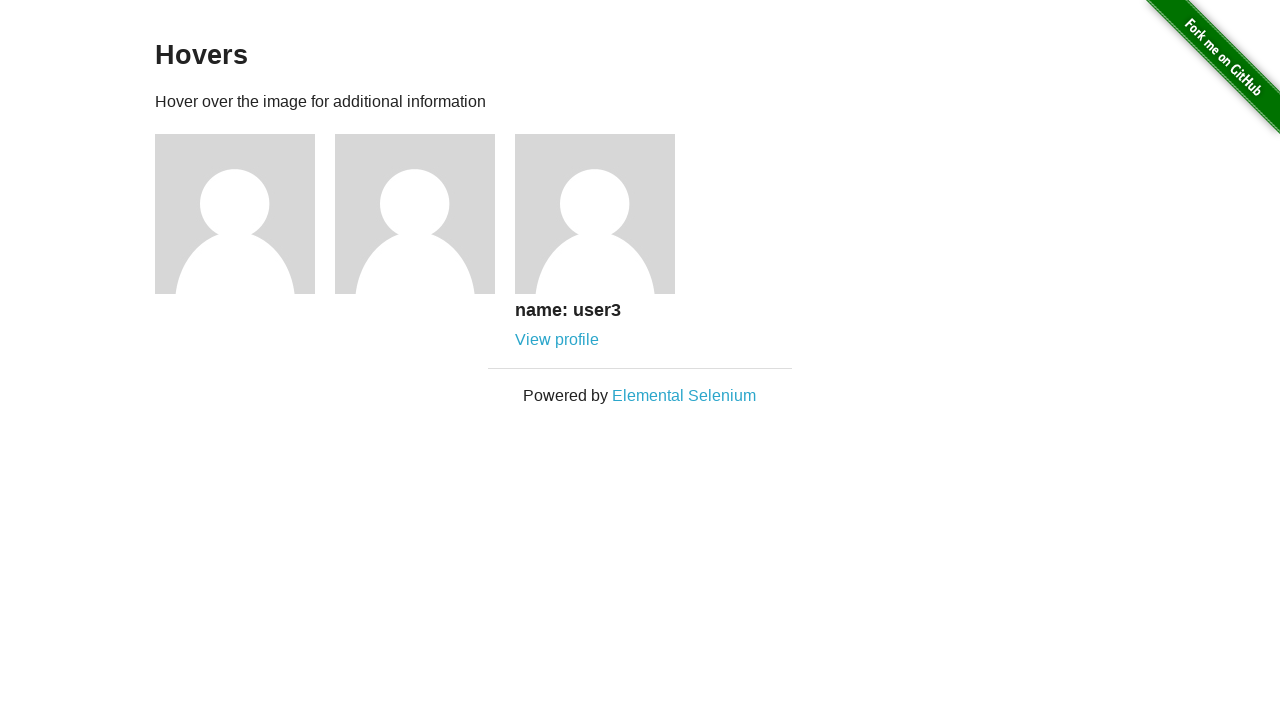

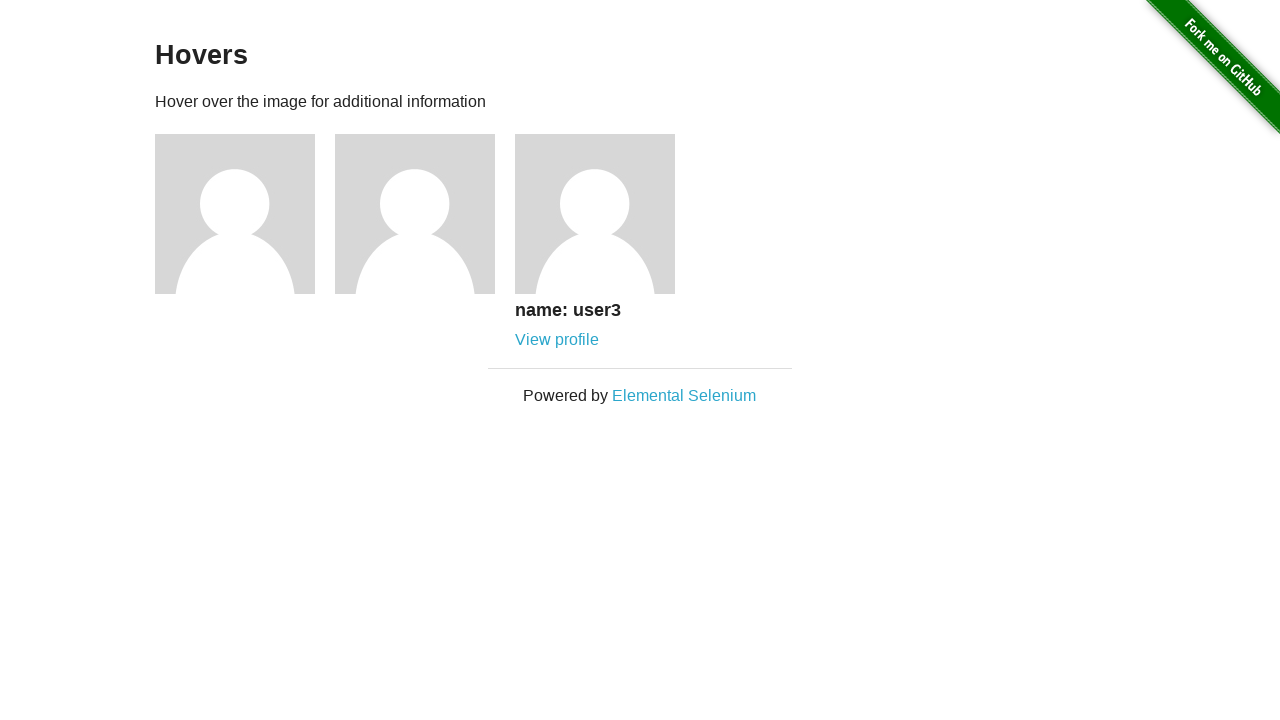